Tests modal dialog functionality by clicking on the Large Modal button and verifying that the modal dialog appears

Starting URL: https://demoqa.com/modal-dialogs

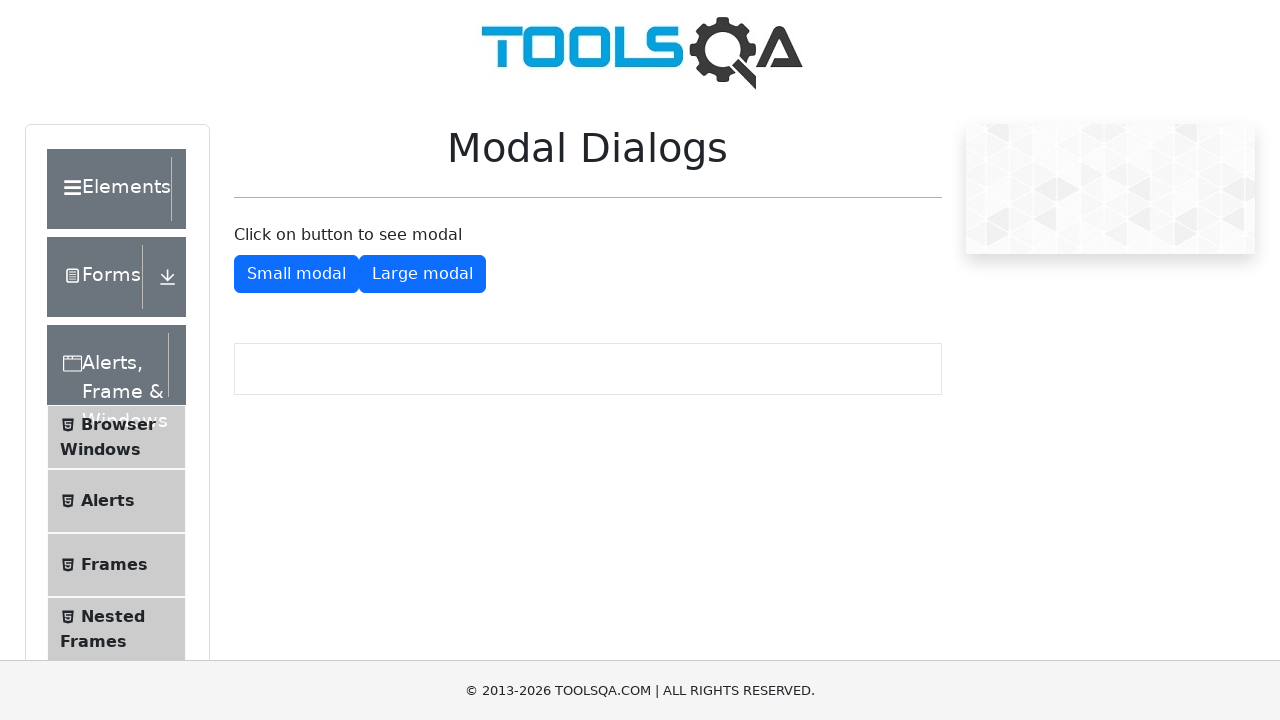

Clicked the Large Modal button at (422, 274) on #showLargeModal
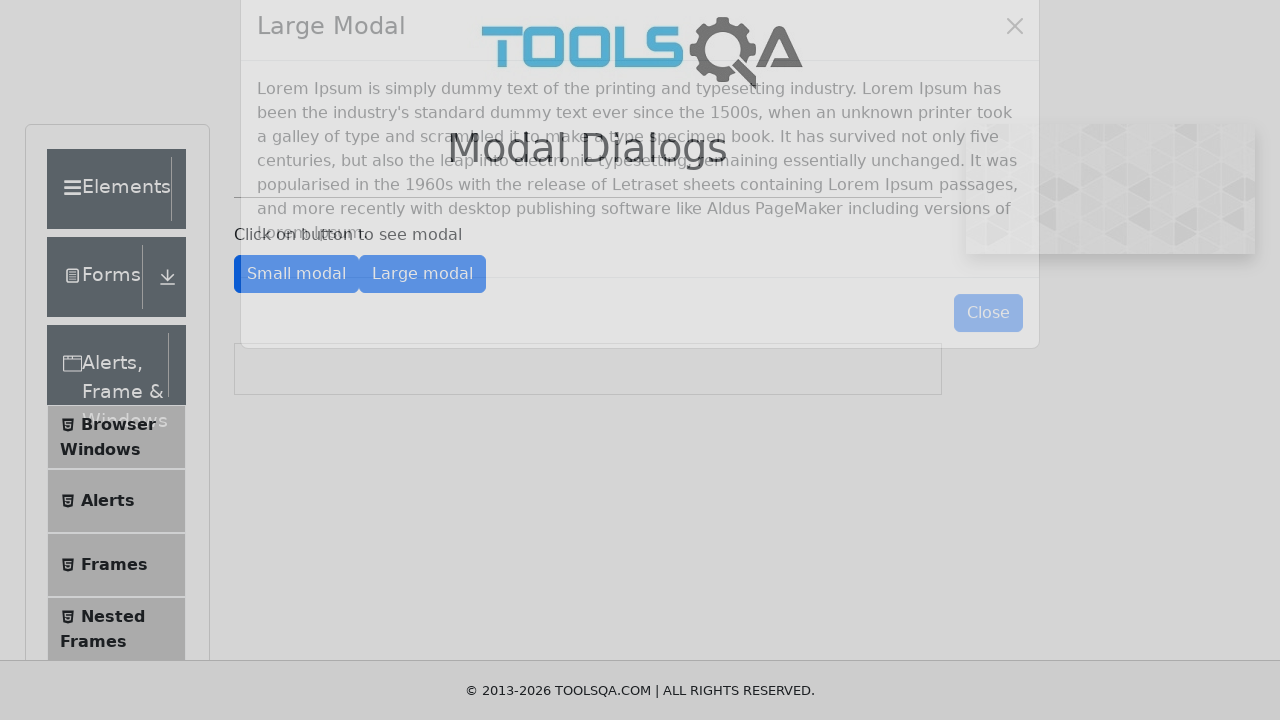

Modal body appeared and is visible
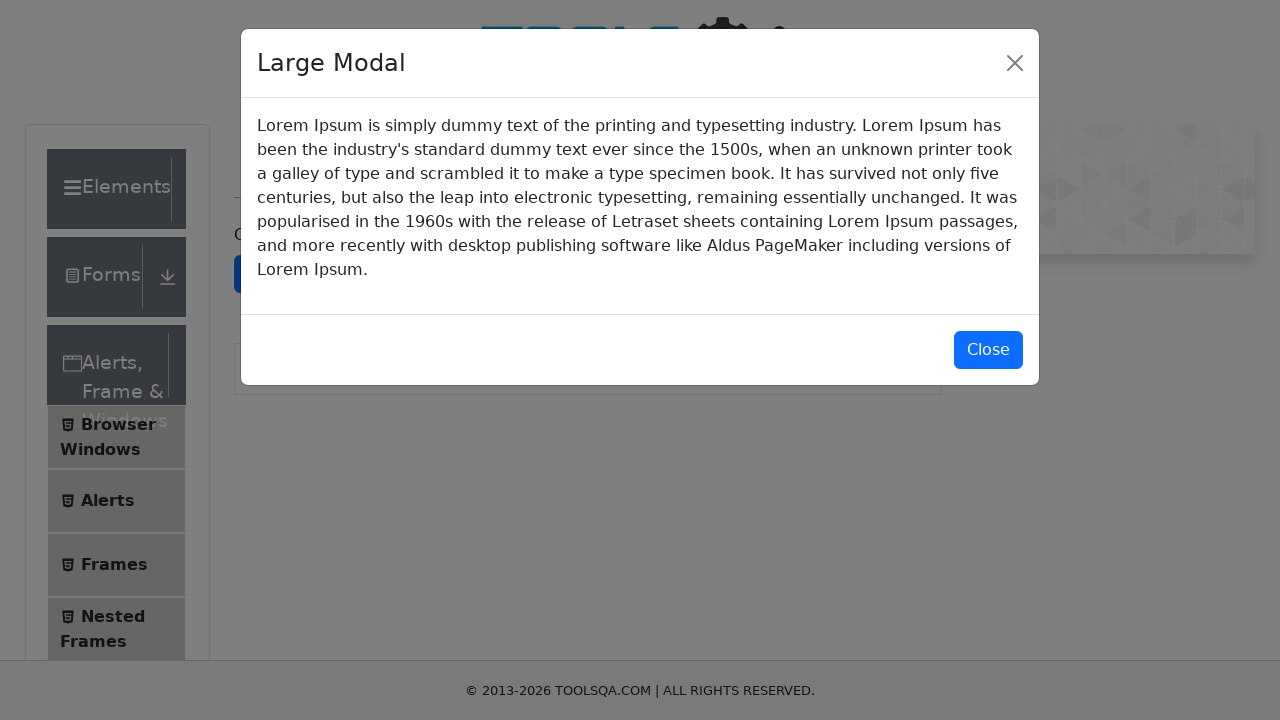

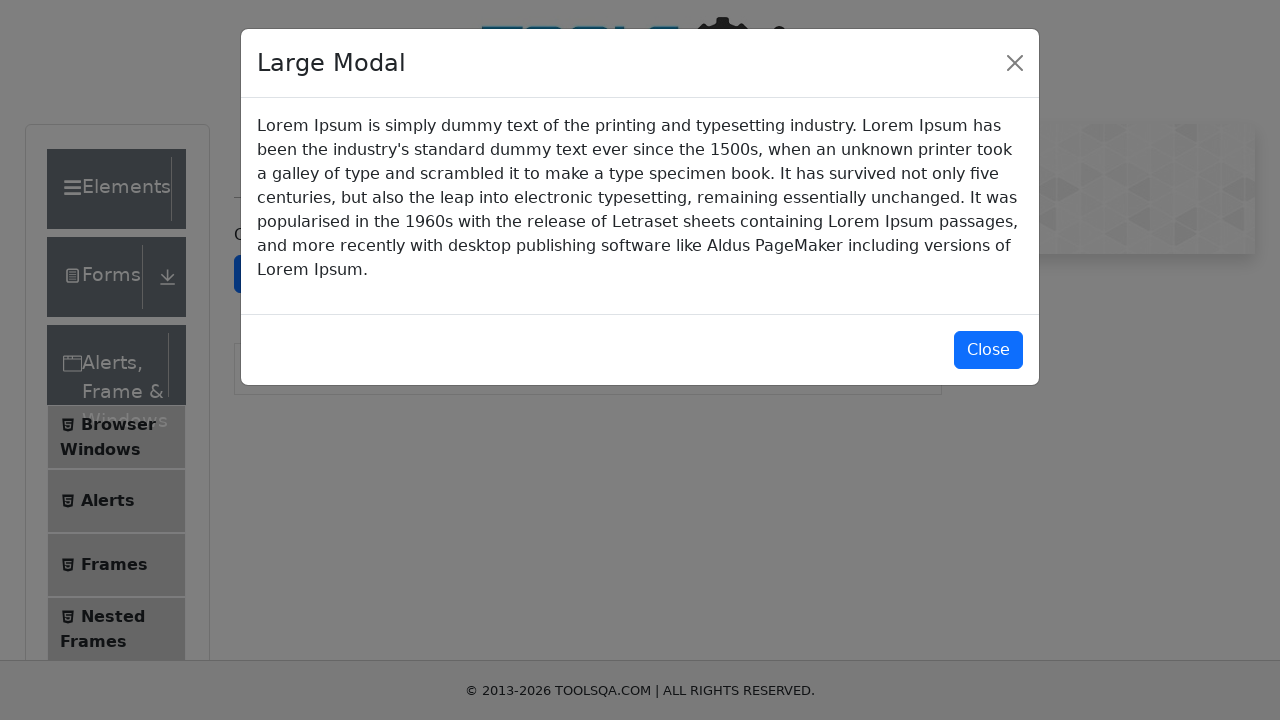